Tests that entered text is trimmed when editing a todo item

Starting URL: https://demo.playwright.dev/todomvc

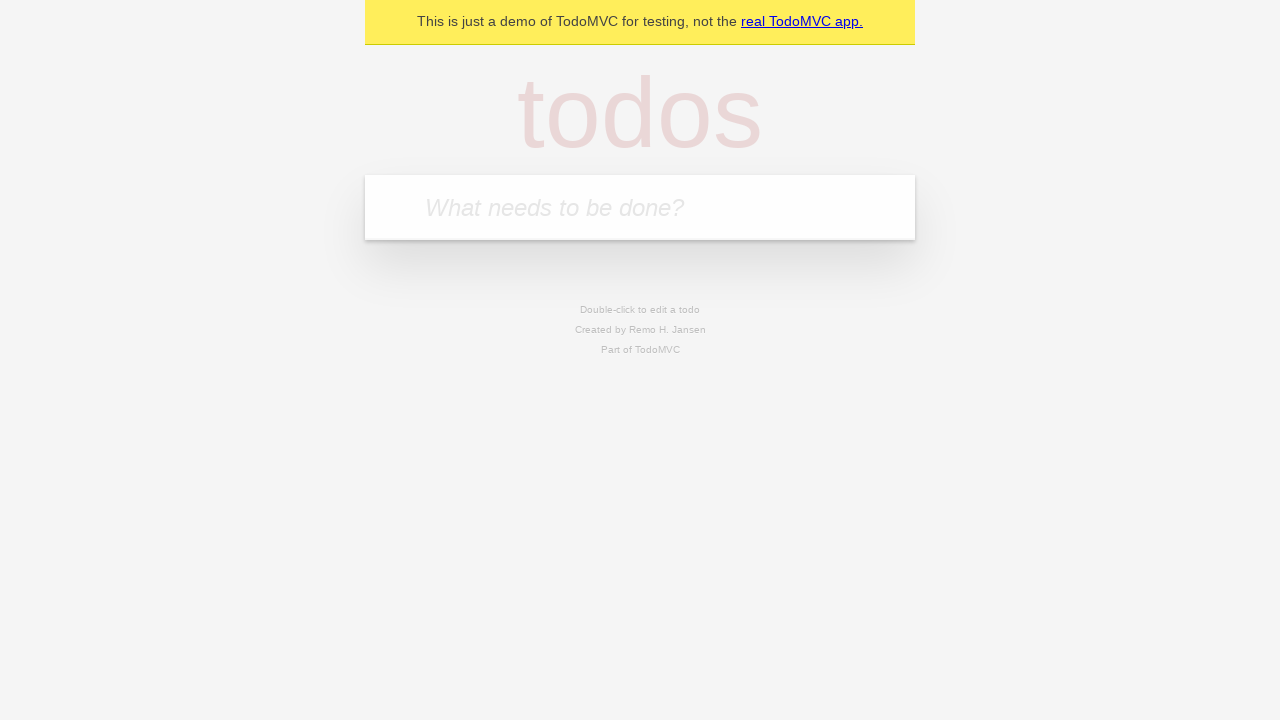

Filled new todo input with 'buy some cheese' on .new-todo
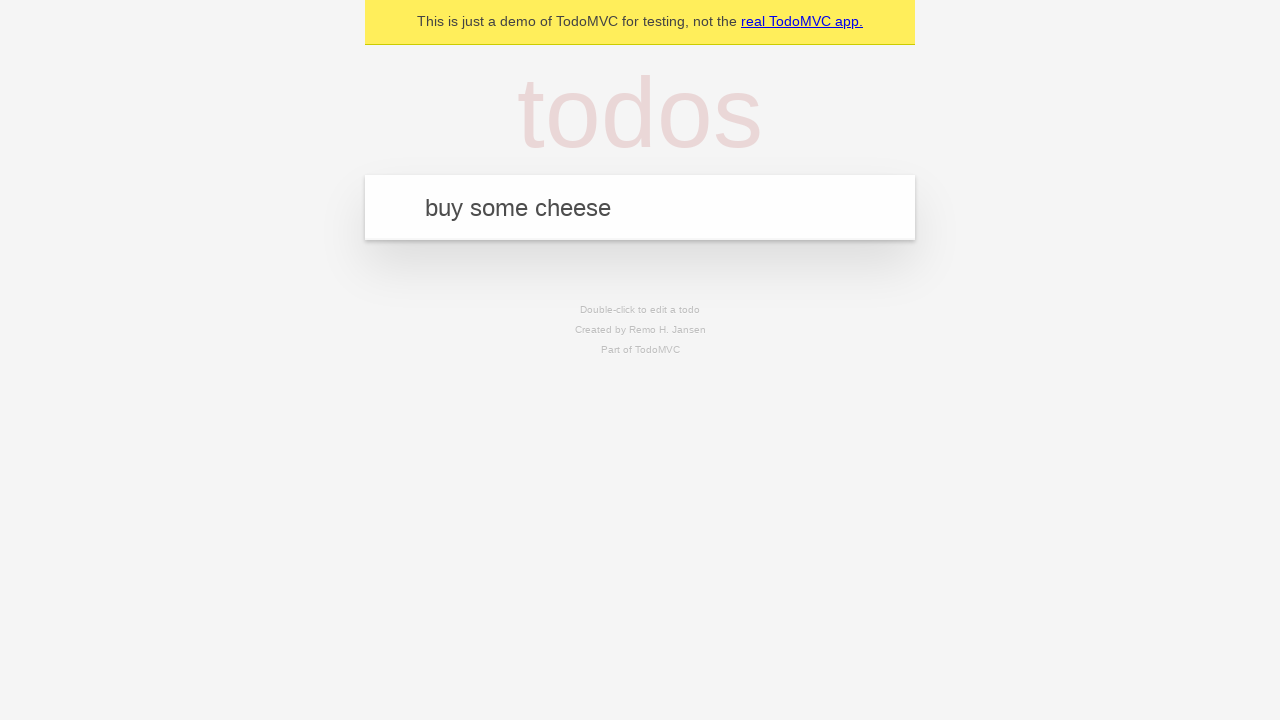

Pressed Enter to create first todo on .new-todo
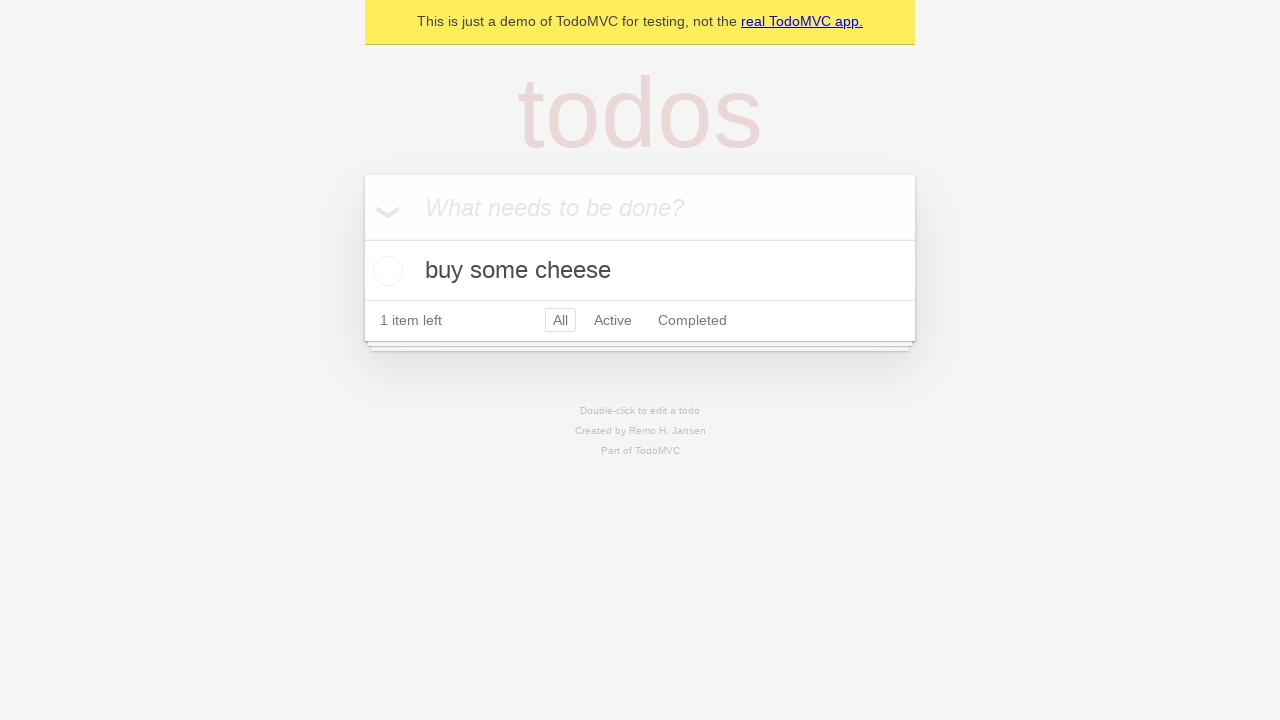

Filled new todo input with 'feed the cat' on .new-todo
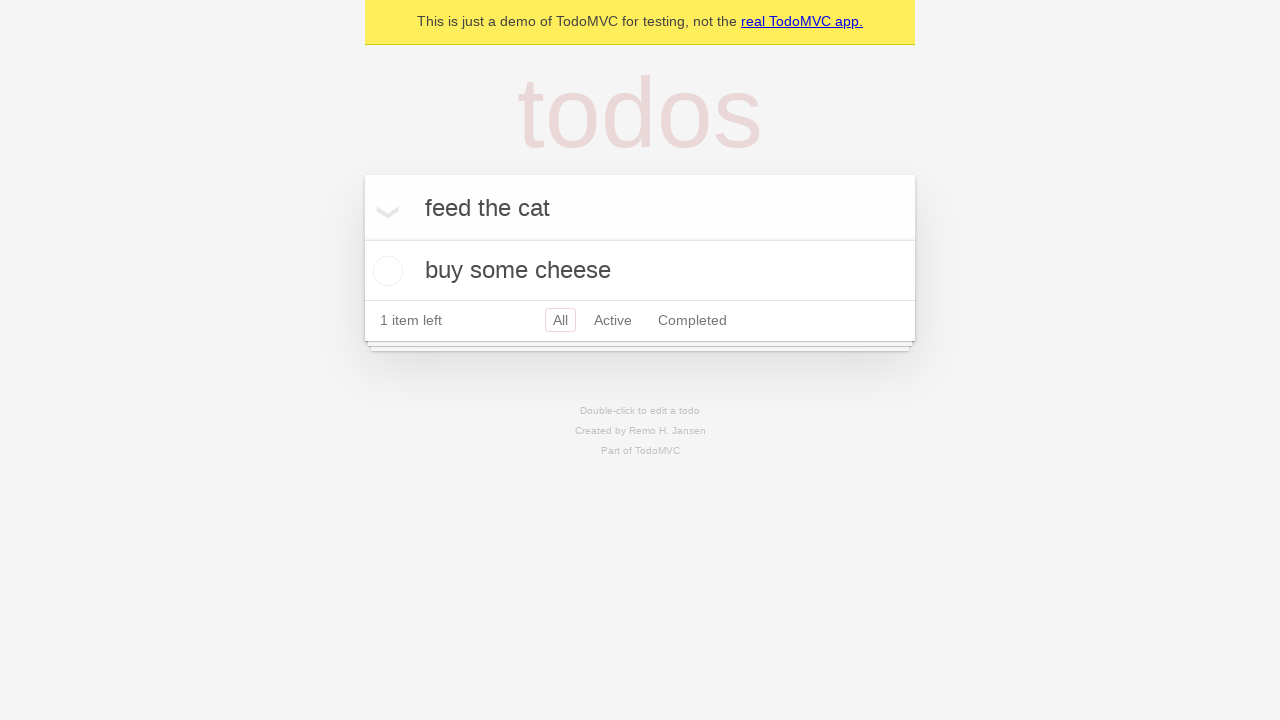

Pressed Enter to create second todo on .new-todo
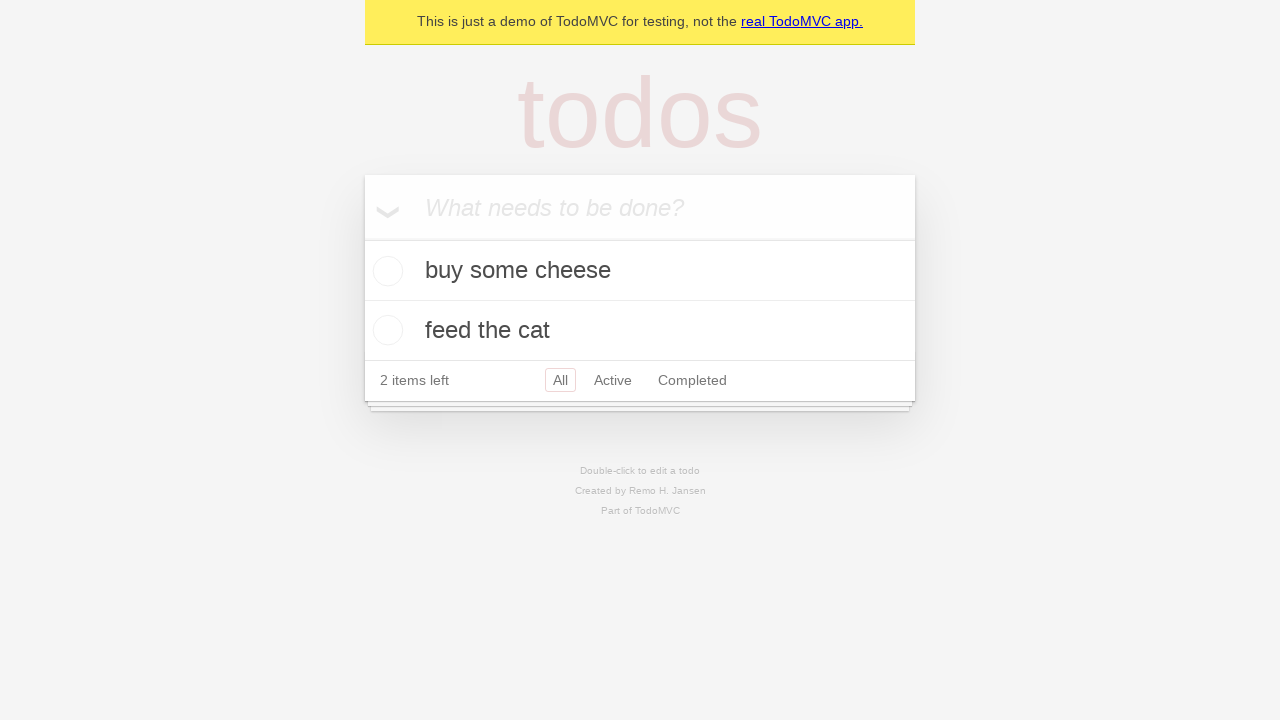

Filled new todo input with 'book a doctors appointment' on .new-todo
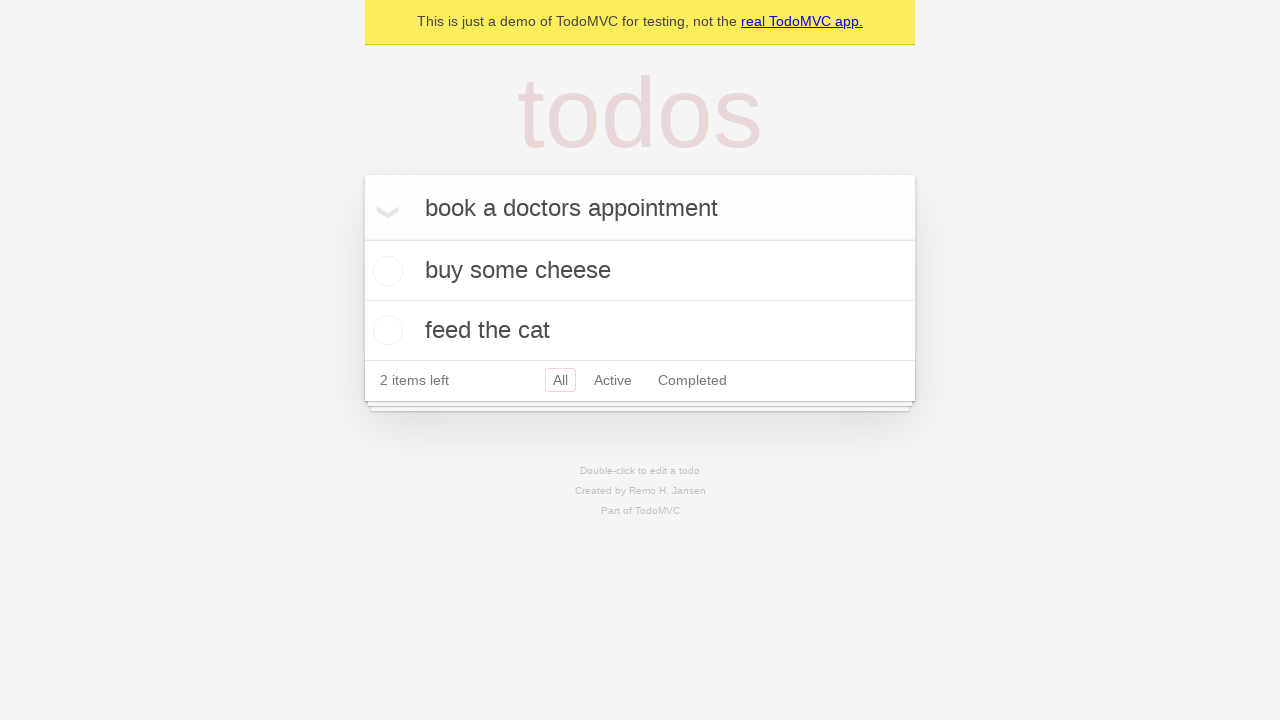

Pressed Enter to create third todo on .new-todo
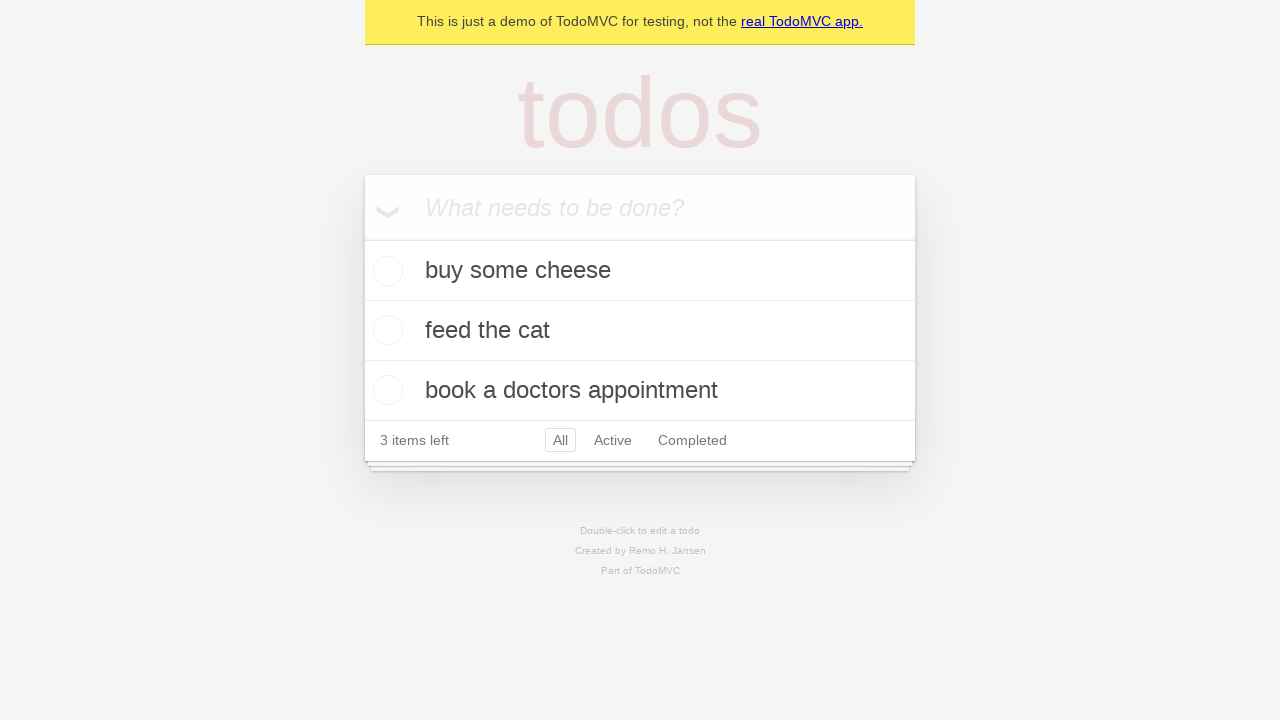

Waited for all three todos to load
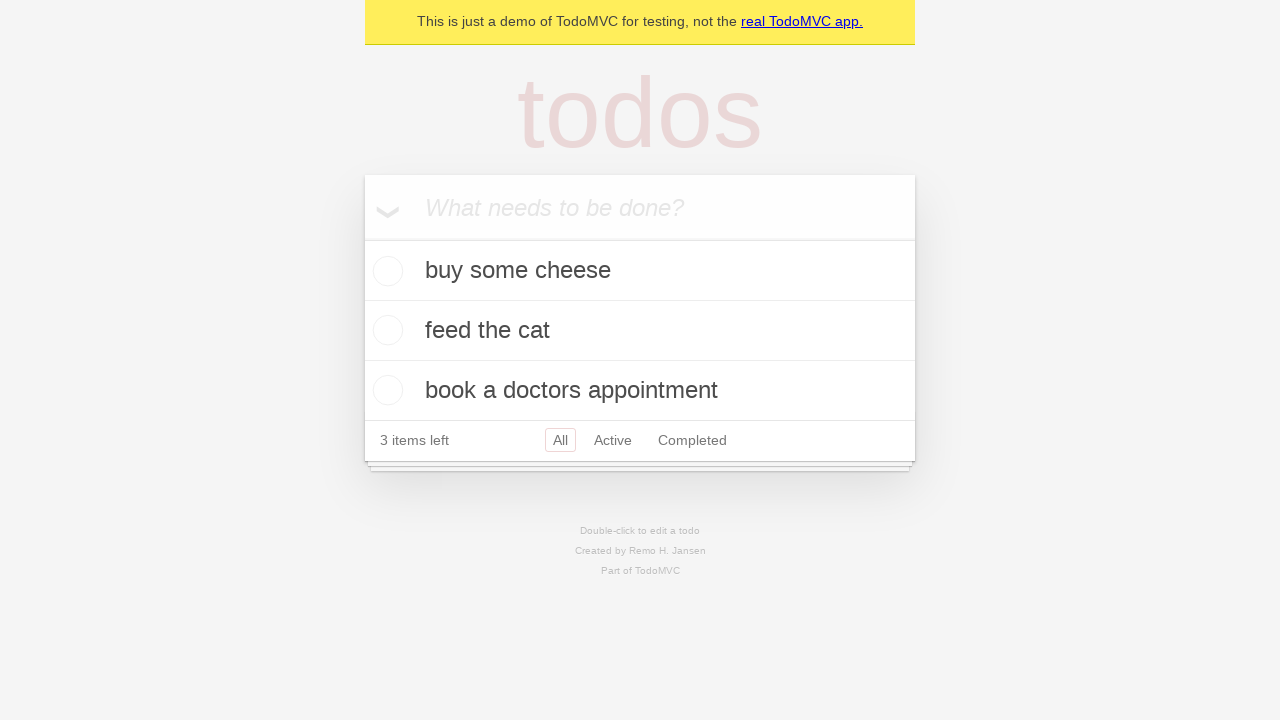

Double-clicked second todo to enter edit mode at (640, 331) on .todo-list li >> nth=1
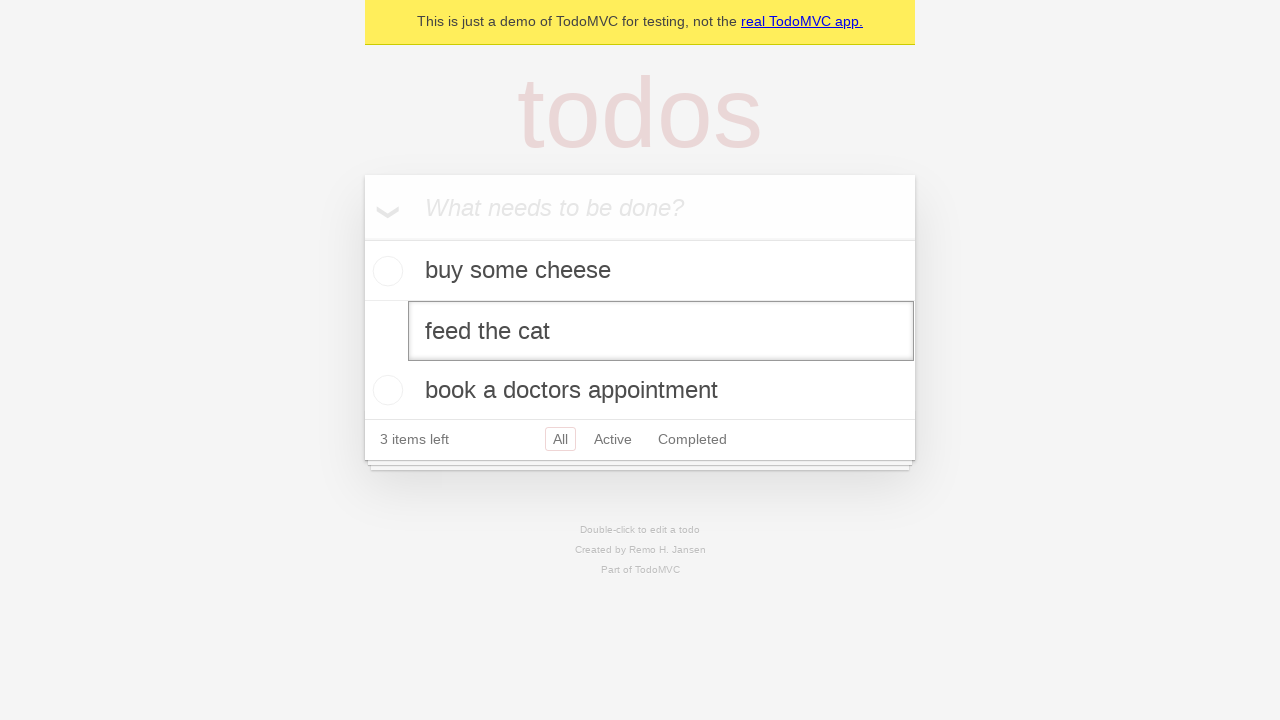

Filled edit field with text containing leading and trailing whitespace on .todo-list li >> nth=1 >> .edit
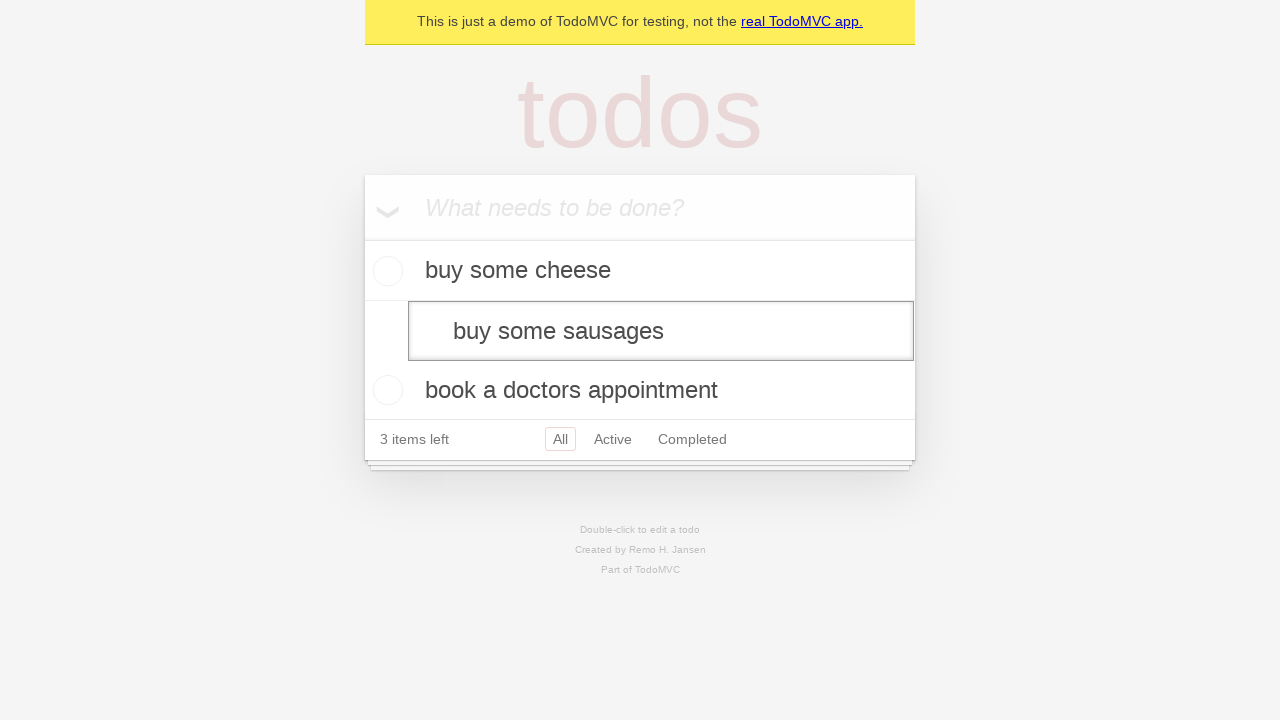

Pressed Enter to save edited todo, text should be trimmed on .todo-list li >> nth=1 >> .edit
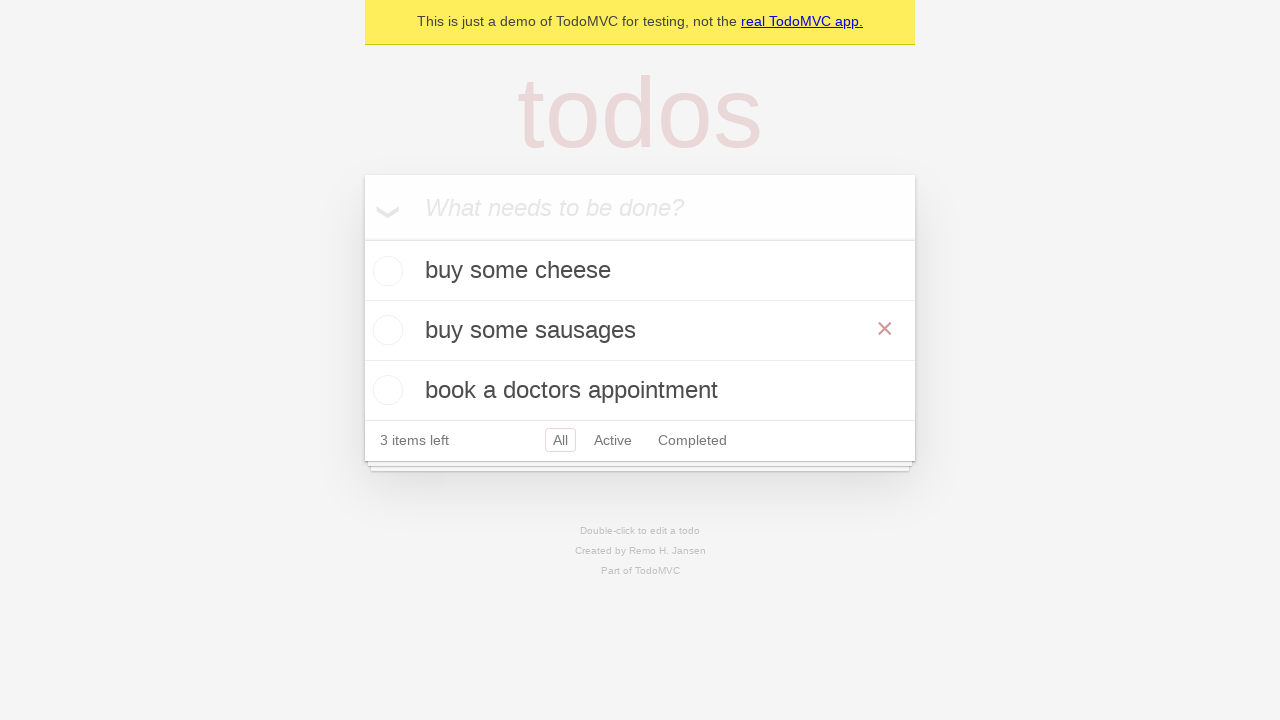

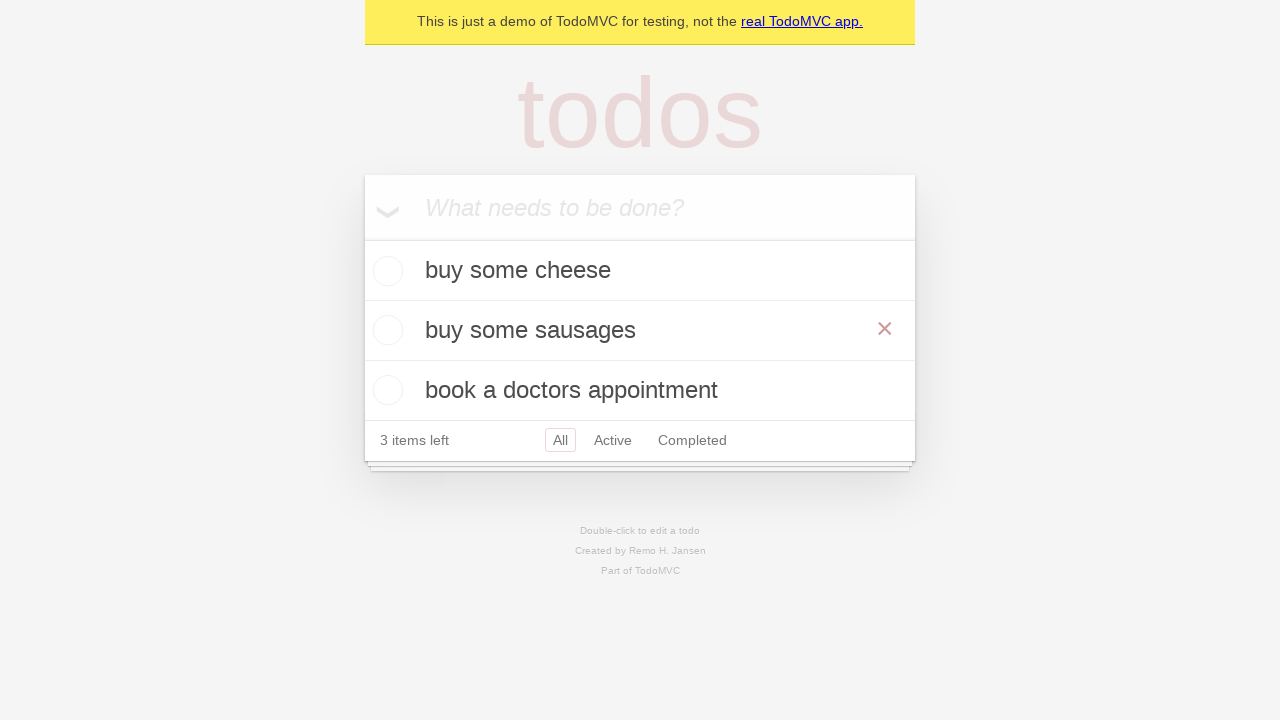